Tests JavaScript alert handling by clicking a button that triggers an alert and accepting it

Starting URL: https://the-internet.herokuapp.com/javascript_alerts

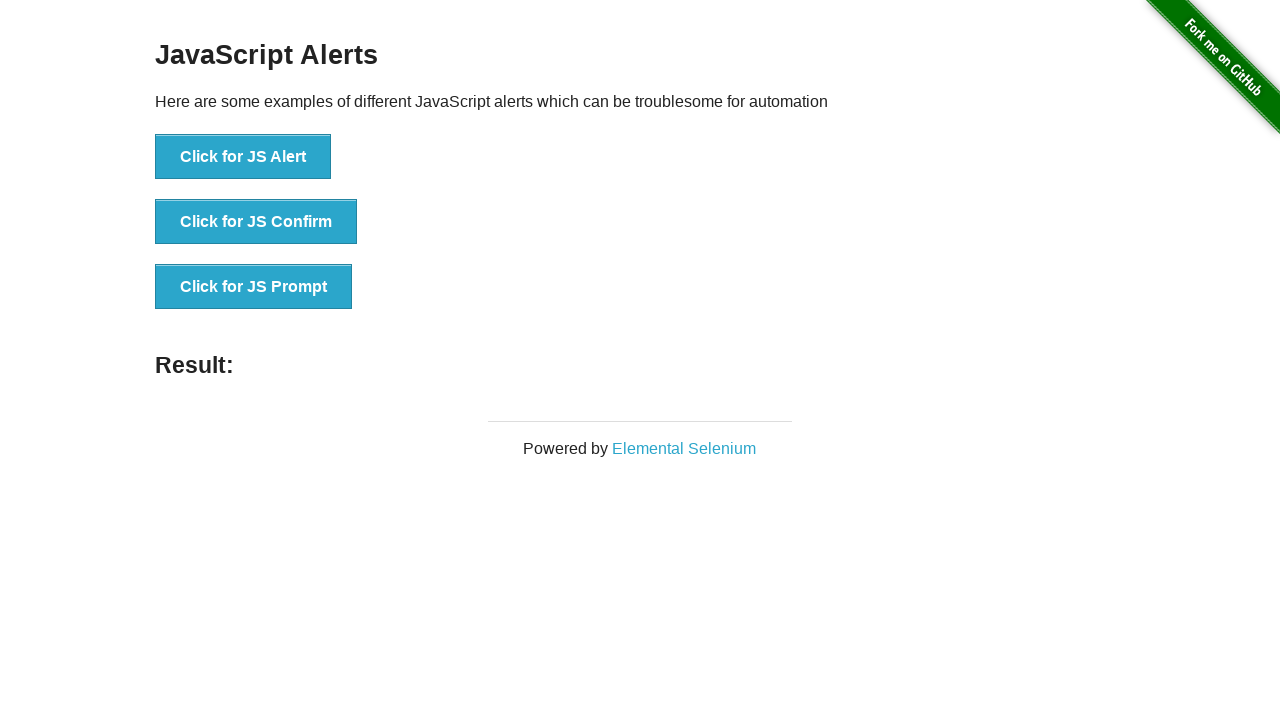

Set up dialog handler to accept alerts
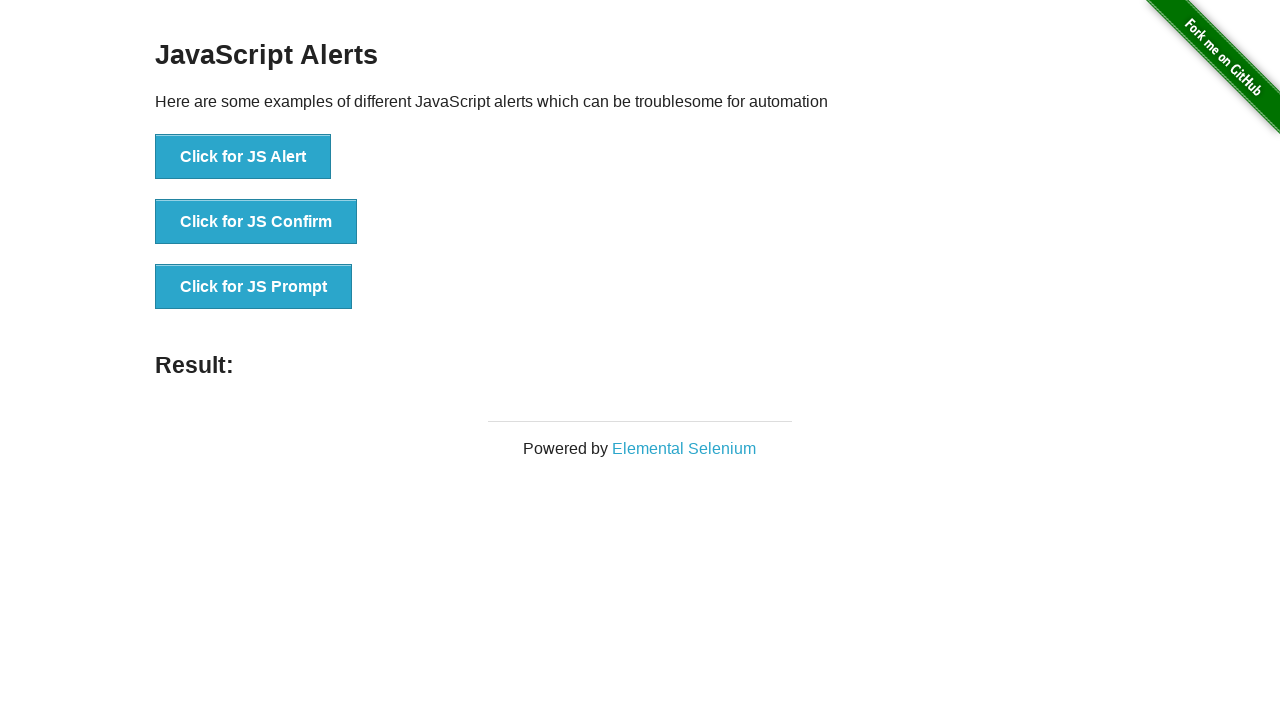

Clicked button to trigger JavaScript alert at (243, 157) on xpath=//button[contains(text(), 'Click for JS Alert')]
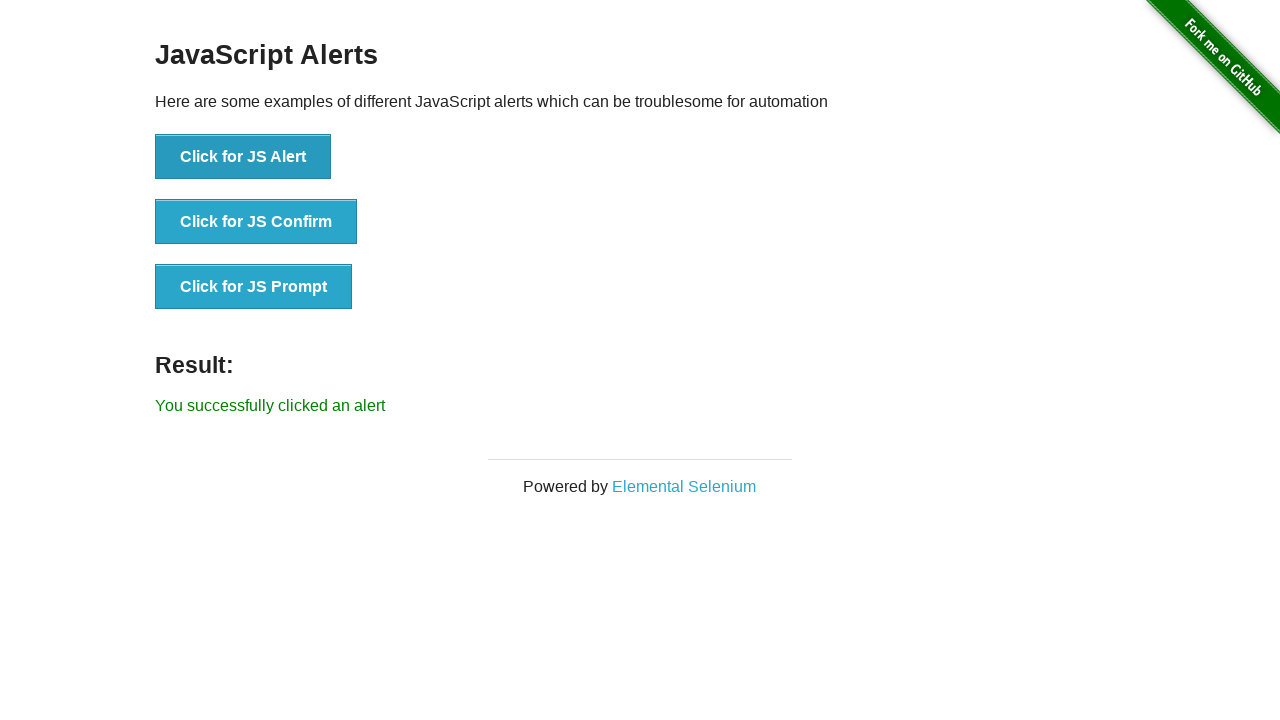

Alert was accepted and result message appeared
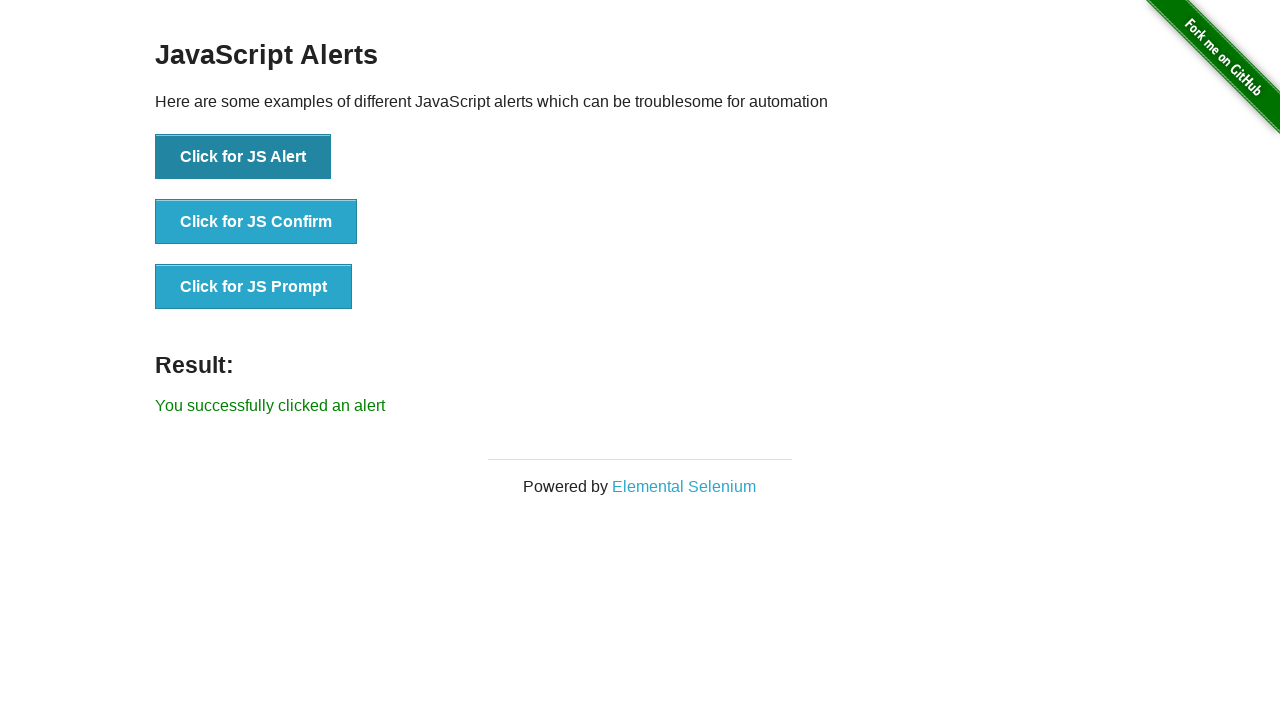

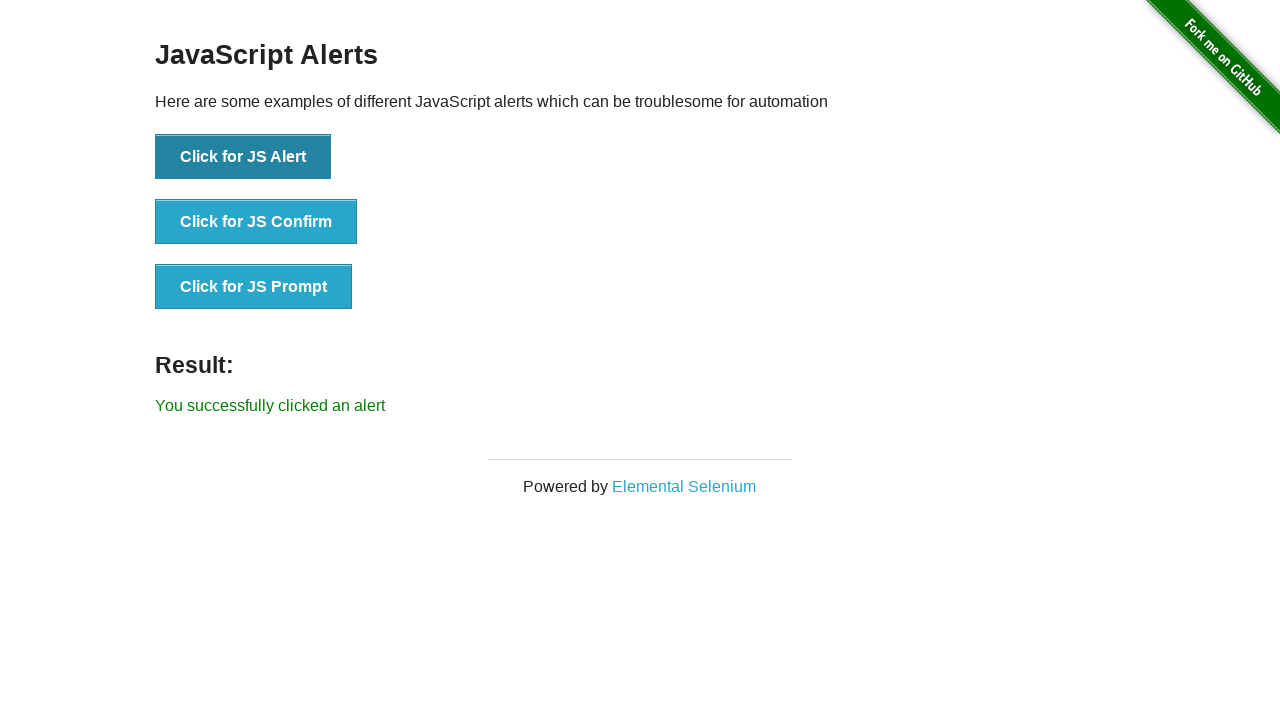